Creates a new paste on Pastebin by entering text content, selecting a 10-minute expiration time, adding a title, and saving the paste.

Starting URL: https://pastebin.com

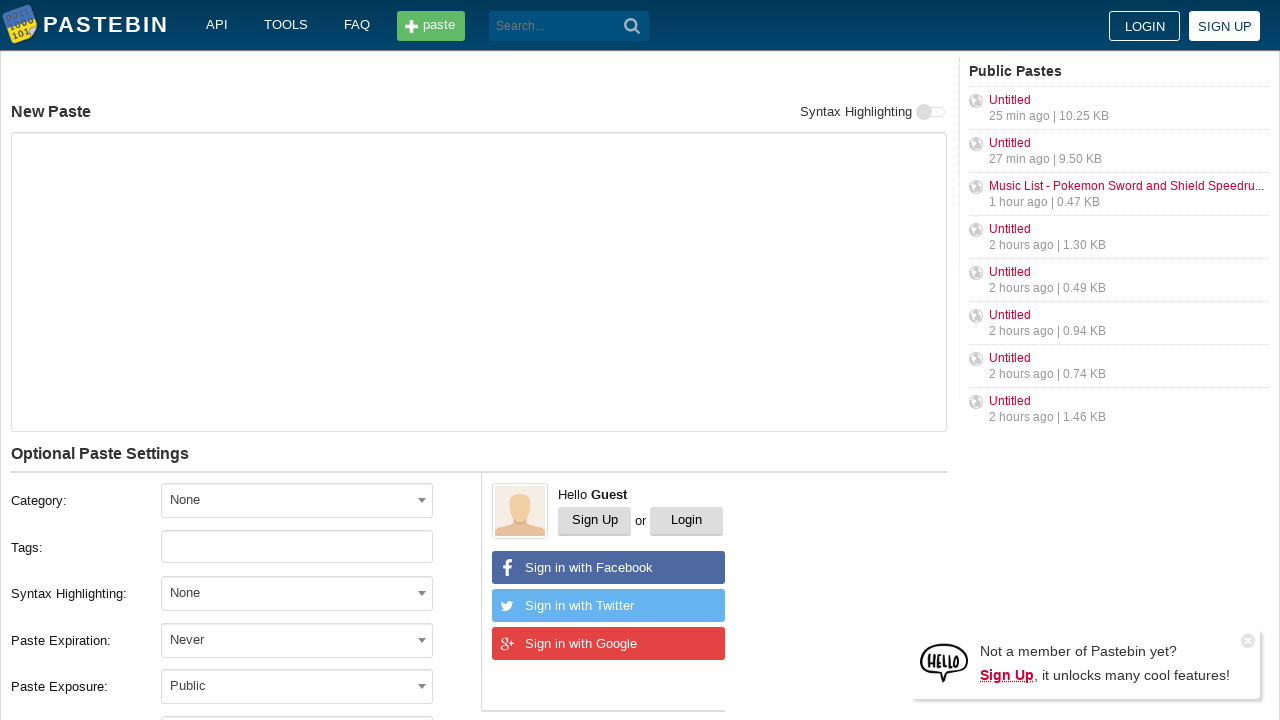

Entered paste content 'Hello from WebDriver' into text area on #postform-text
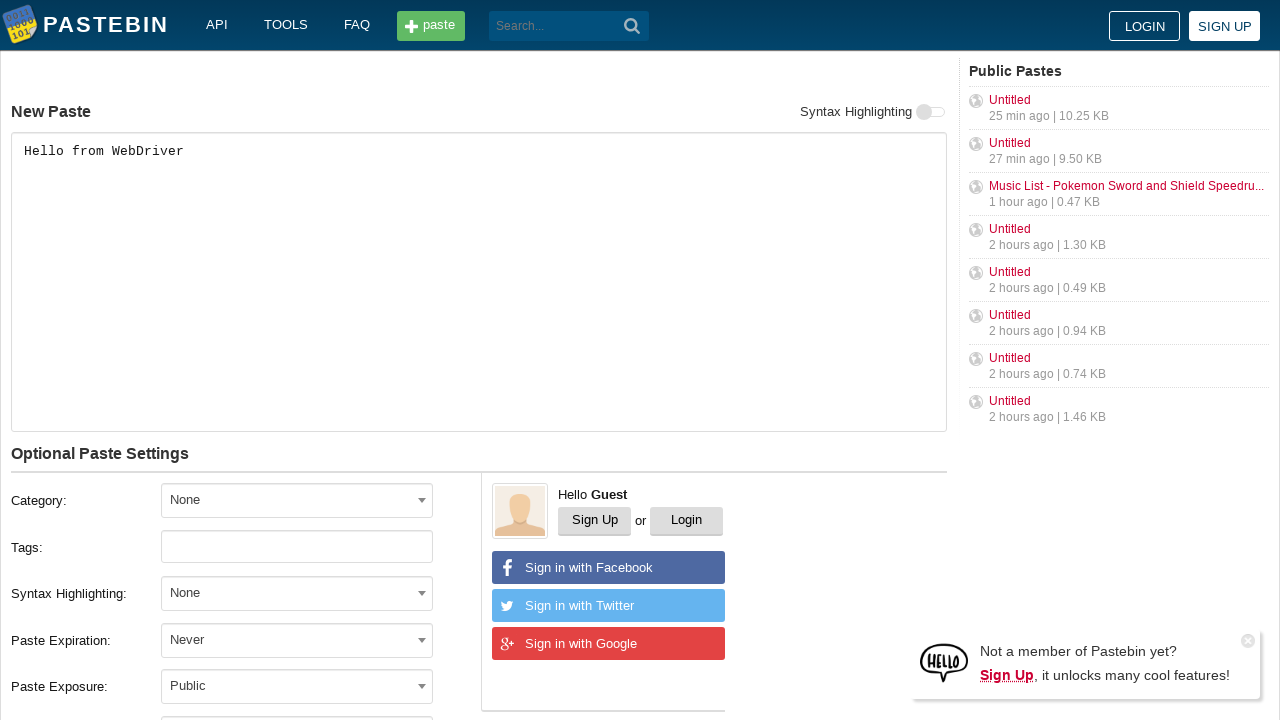

Clicked expiration dropdown to open options at (297, 640) on #select2-postform-expiration-container
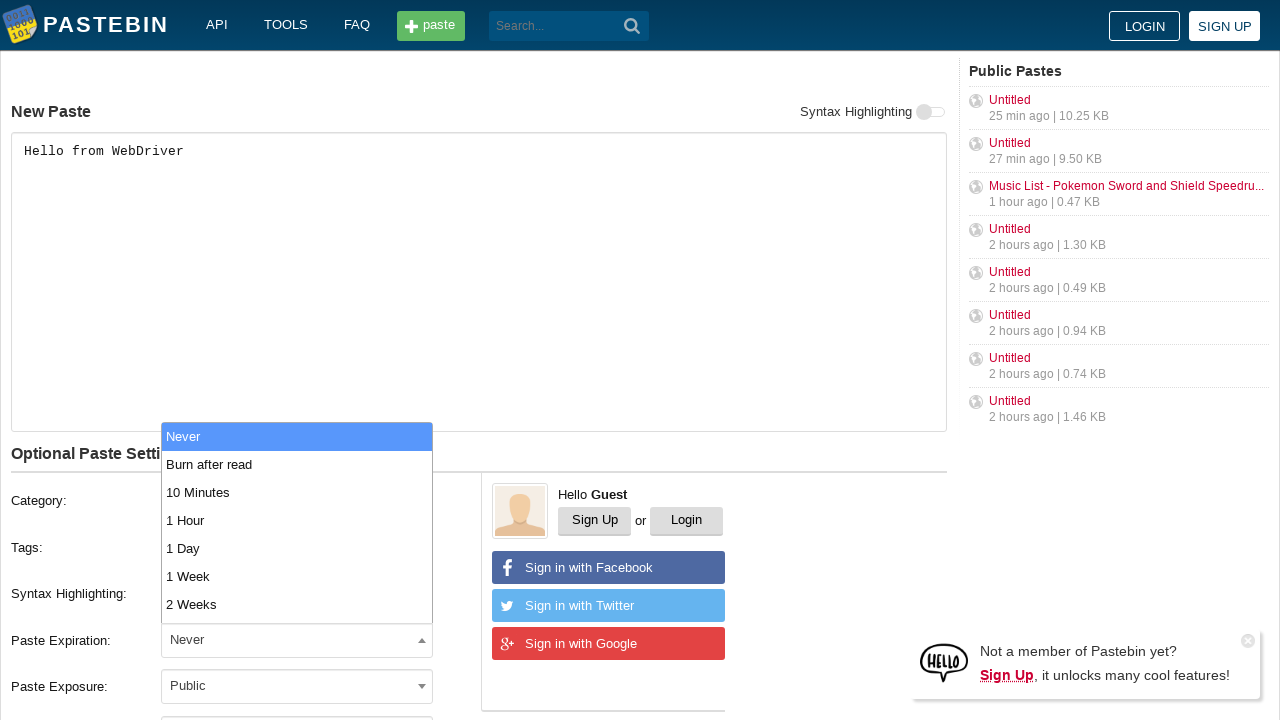

Selected '10 Minutes' expiration time from dropdown at (297, 492) on xpath=//li[contains(text(), '10 Minutes')]
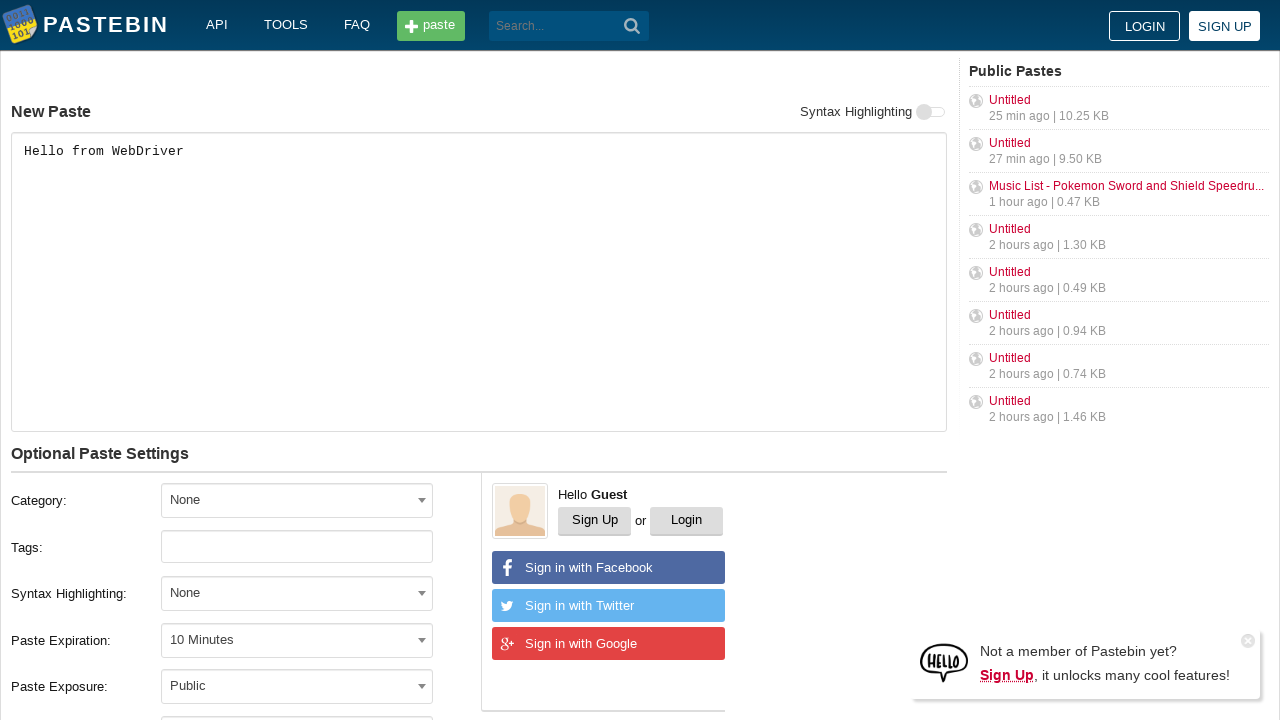

Entered paste title 'helloweb' on #postform-name
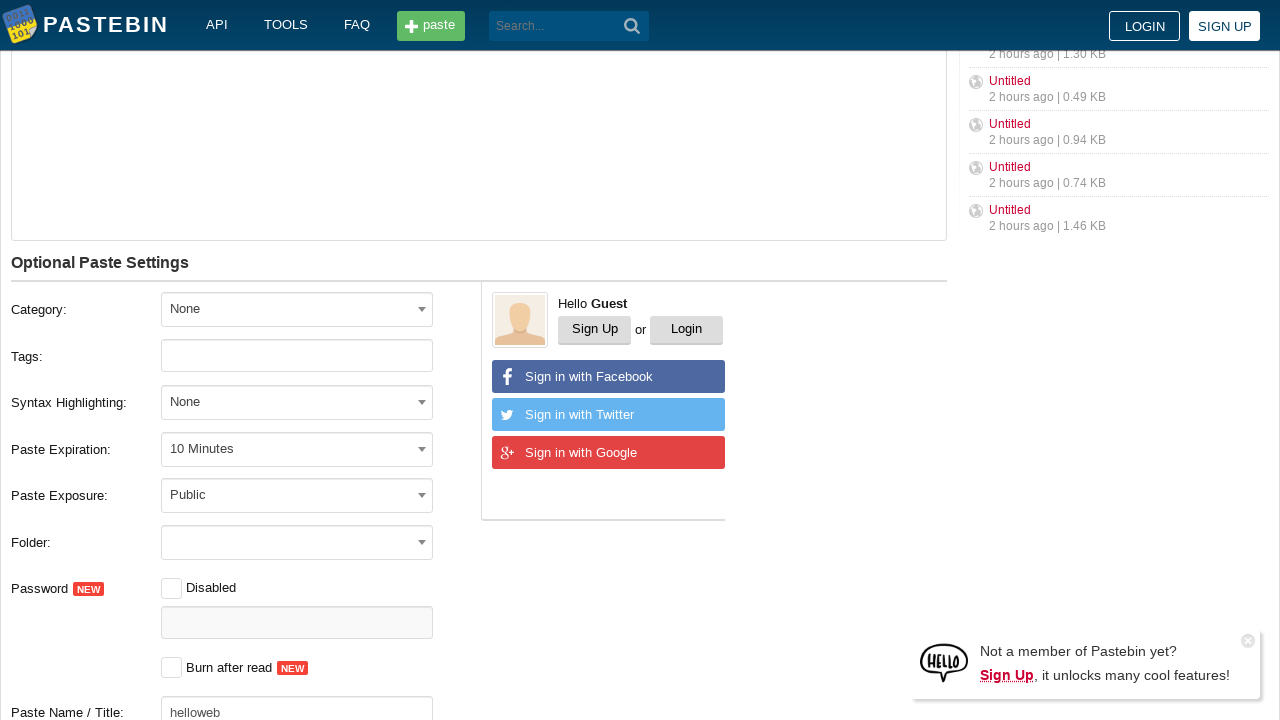

Clicked submit button to create paste at (632, 26) on button[type='submit']
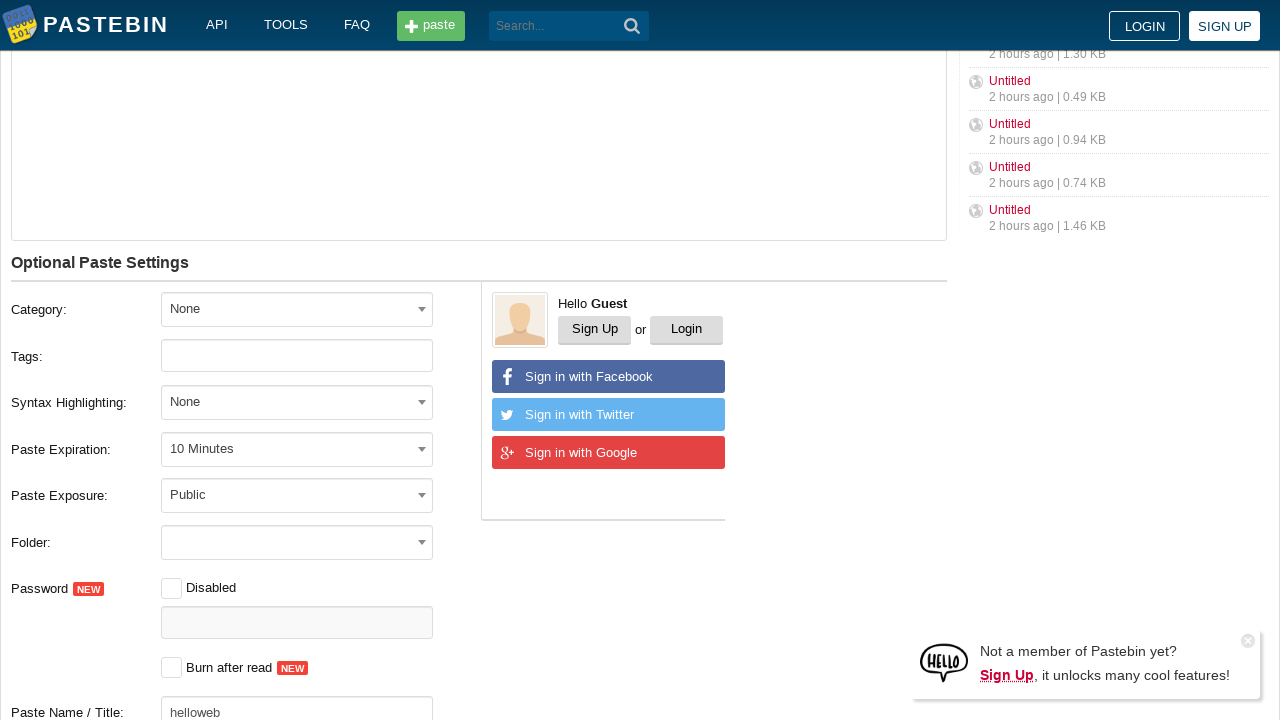

Paste creation completed and page loaded successfully
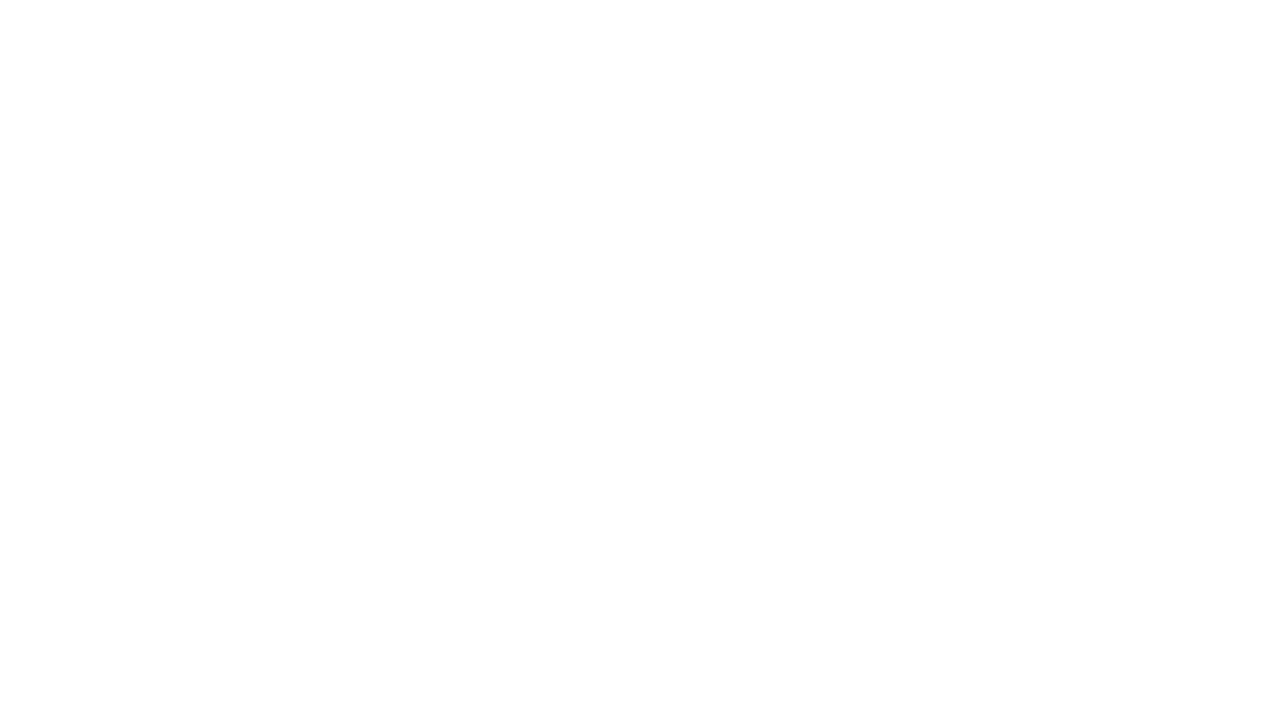

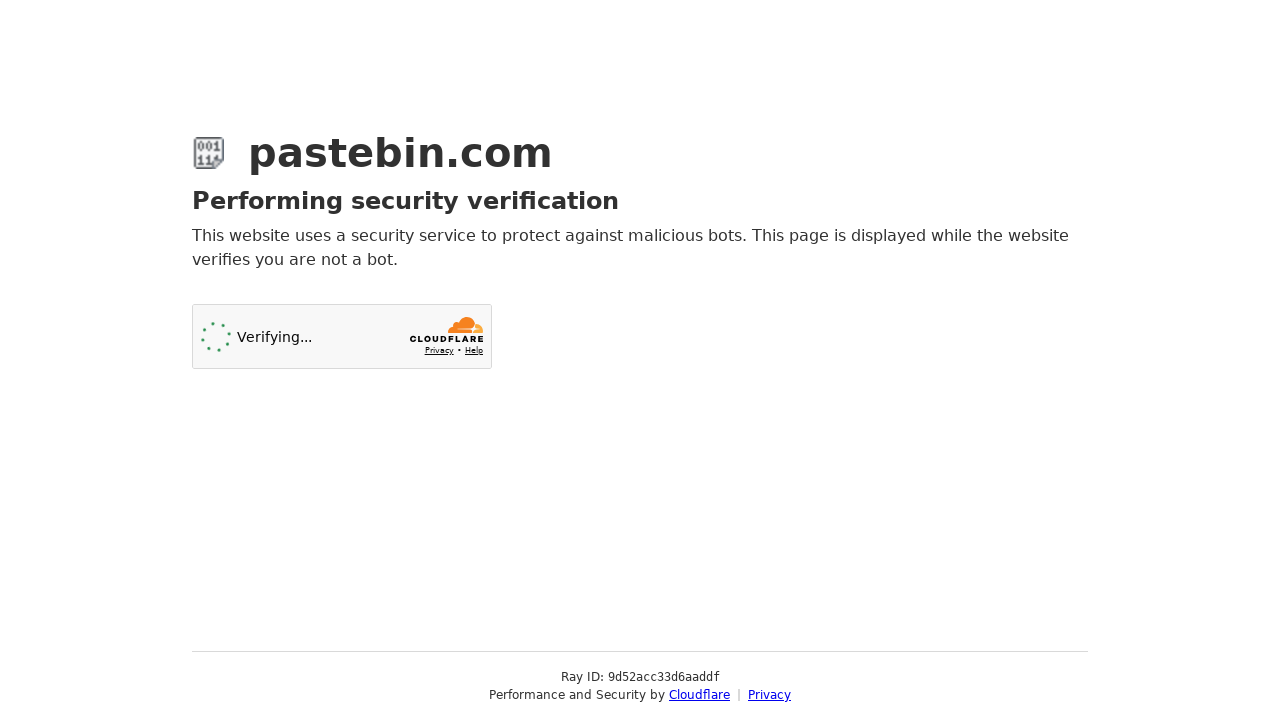